Tests handling a JavaScript prompt dialog inside an iframe by entering text and accepting

Starting URL: https://www.w3schools.com/js/tryit.asp?filename=tryjs_prompt

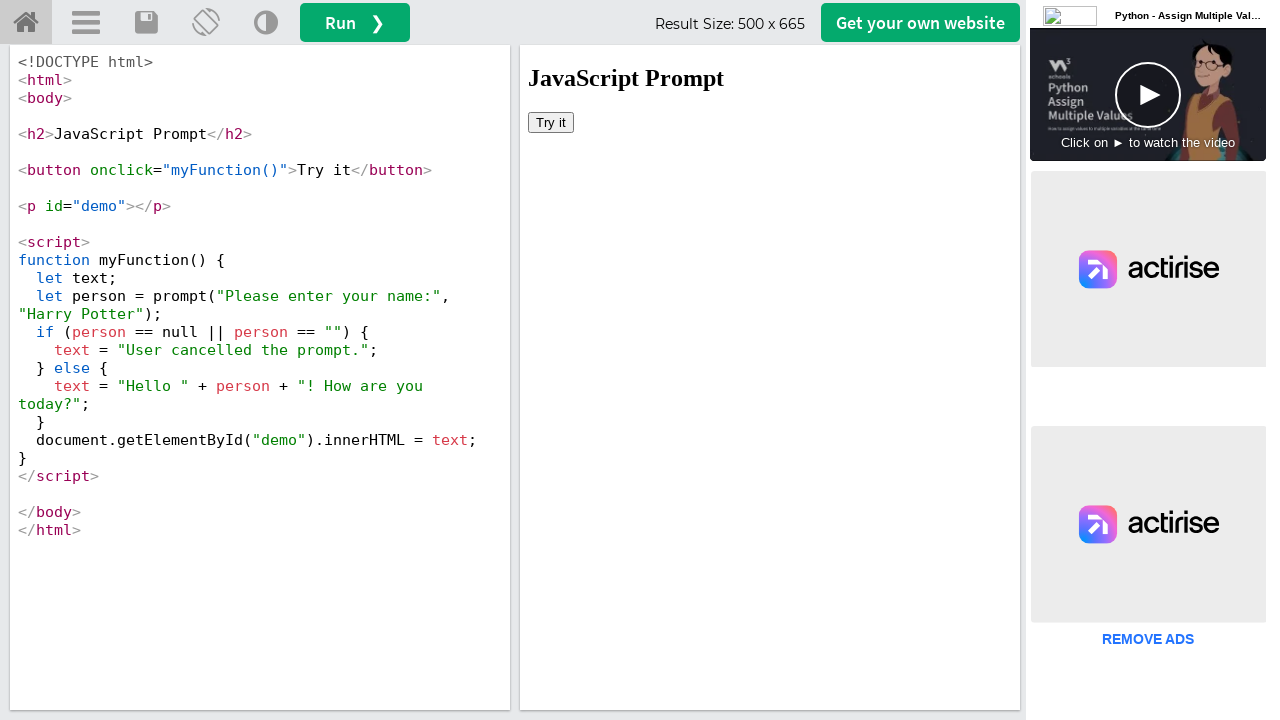

Set up dialog handler to accept prompt with text 'AutomationZone'
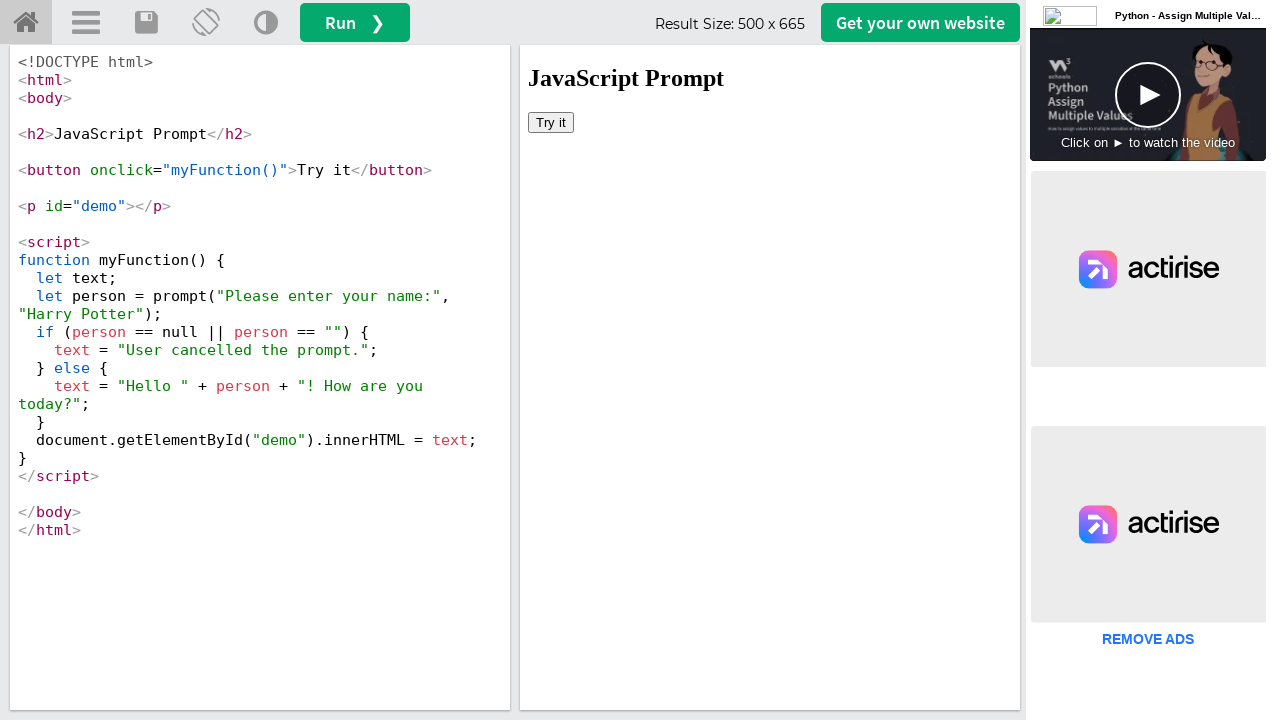

Located iframe with id 'iframeResult'
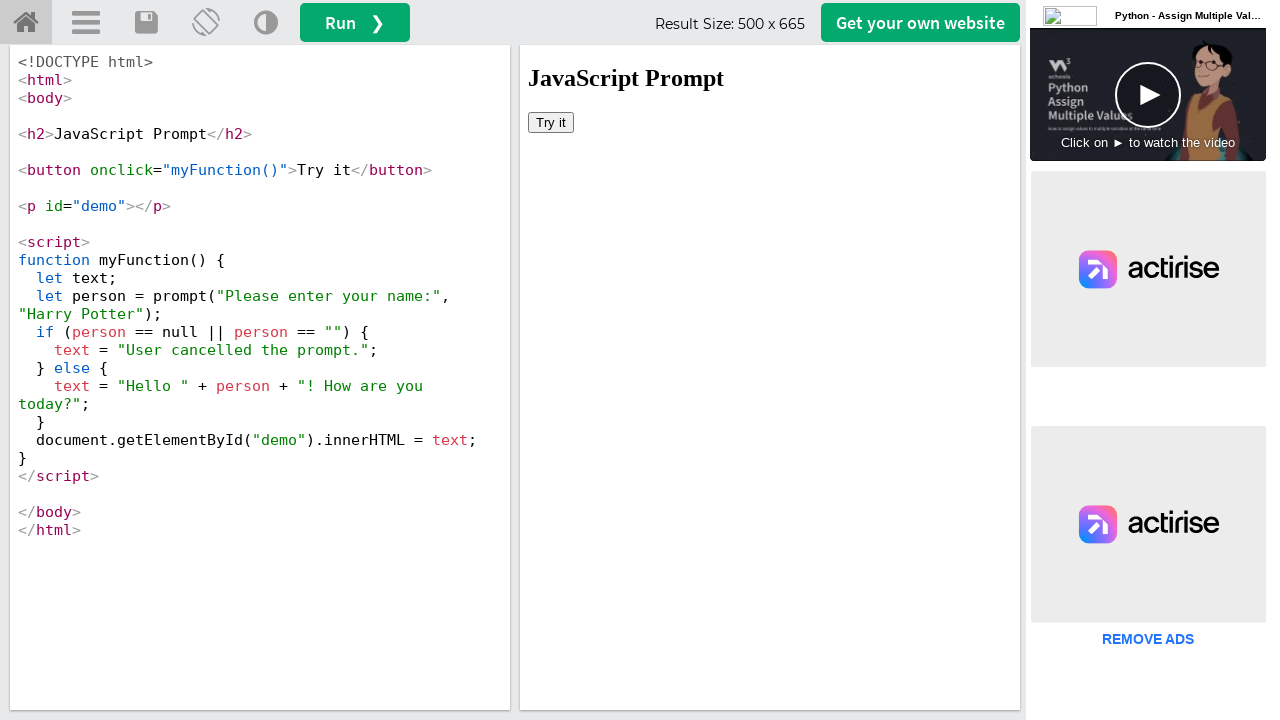

Clicked button in iframe to trigger JavaScript prompt dialog at (551, 122) on #iframeResult >> internal:control=enter-frame >> xpath=/html/body/button
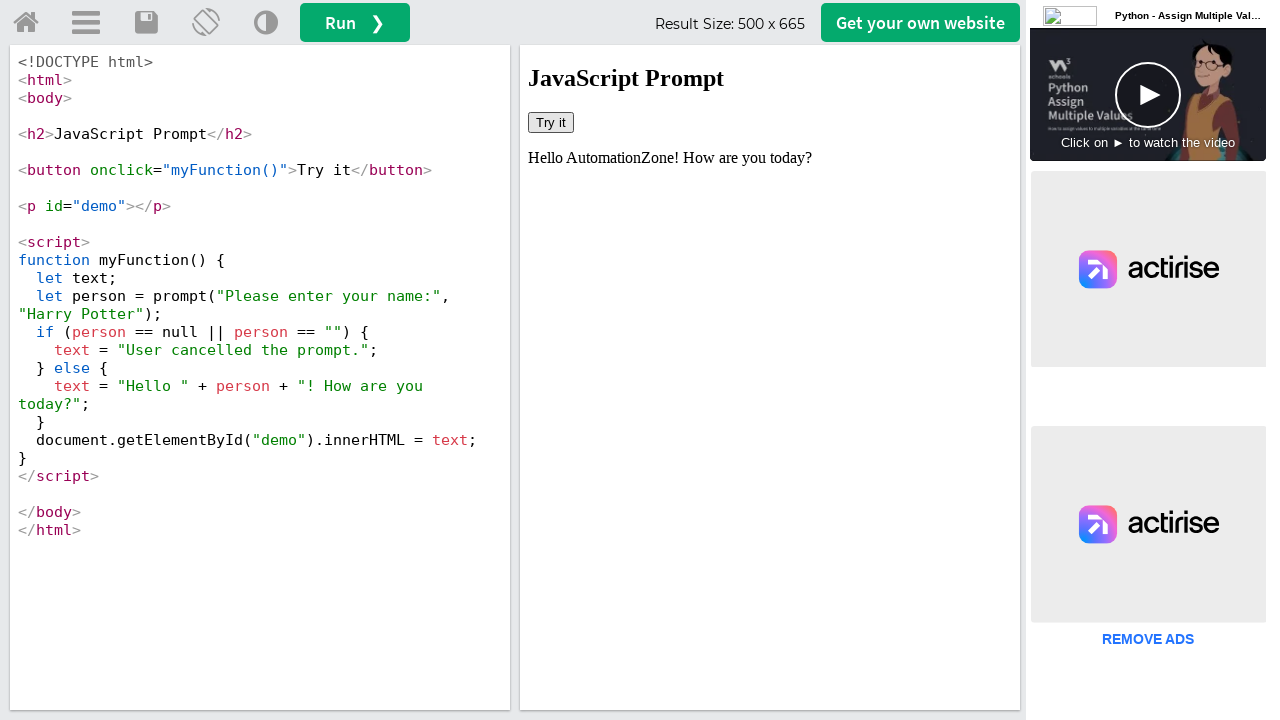

Waited for dialog handling to complete
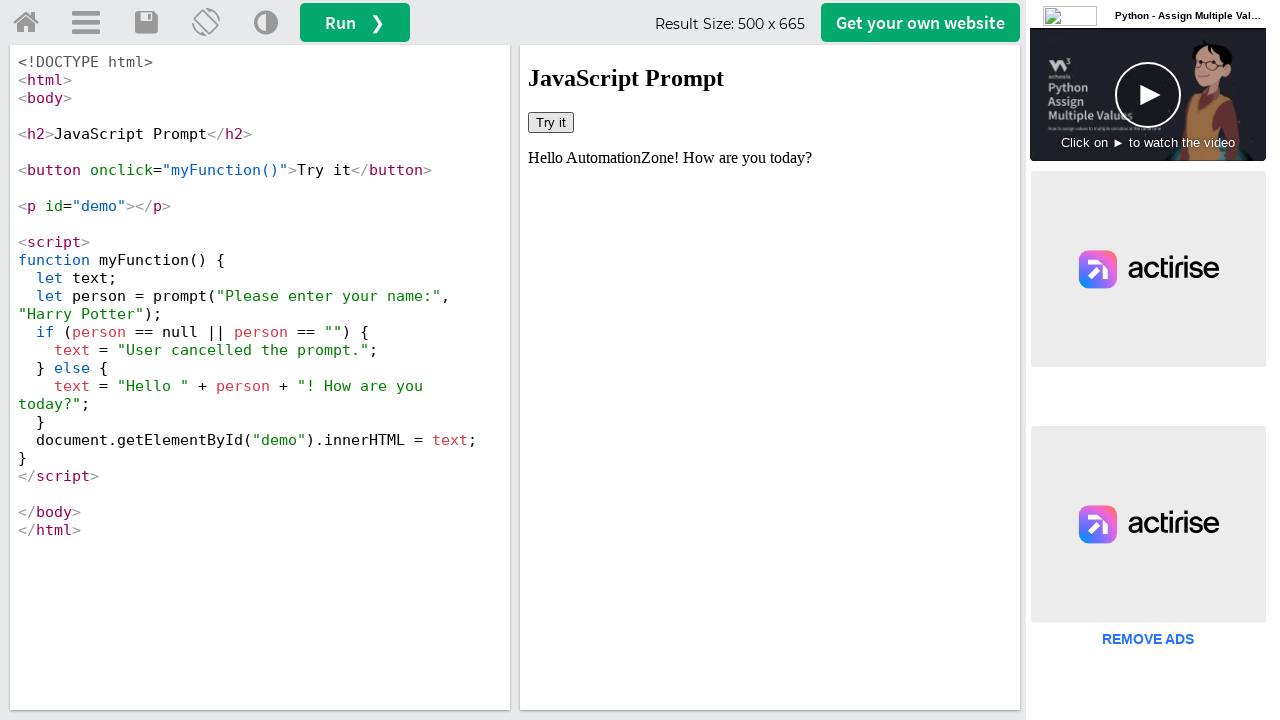

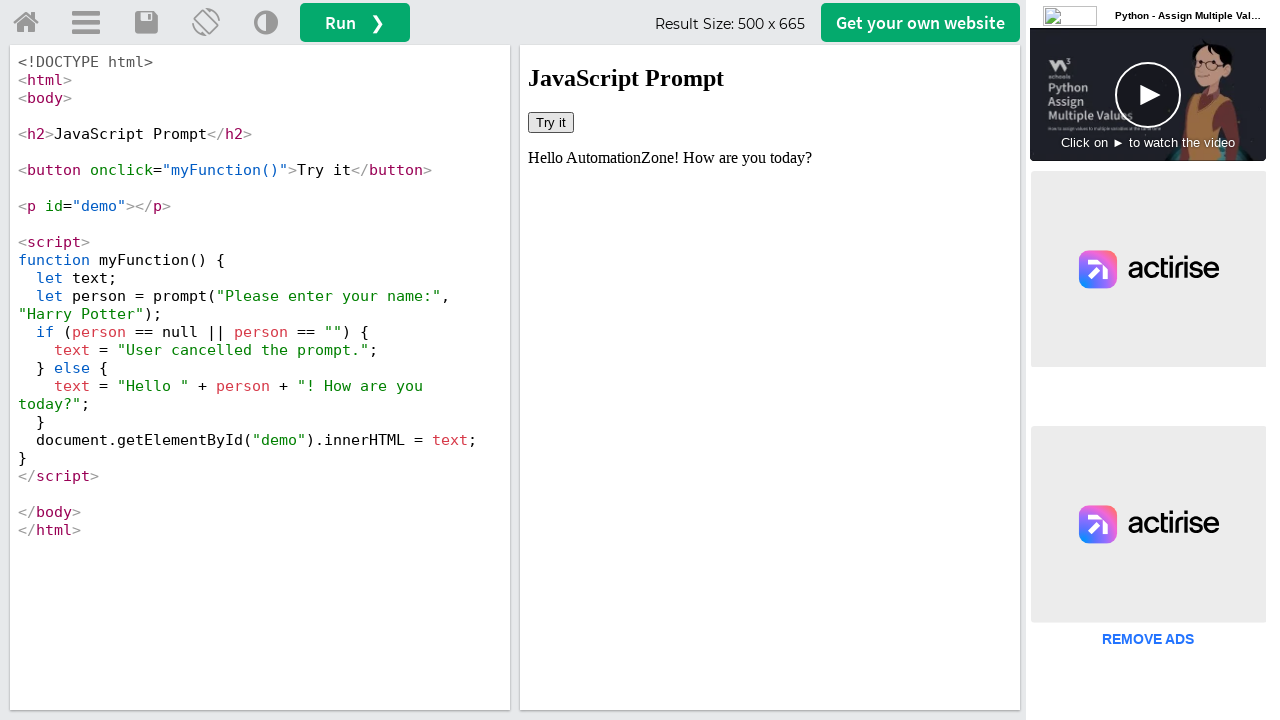